Tests dropdown selection functionality by selecting a birthday date (2000 February 15) from year, month, and day dropdowns, then verifies the selected values and checks if April exists as a month option.

Starting URL: https://testcenter.techproeducation.com/index.php?page=dropdown

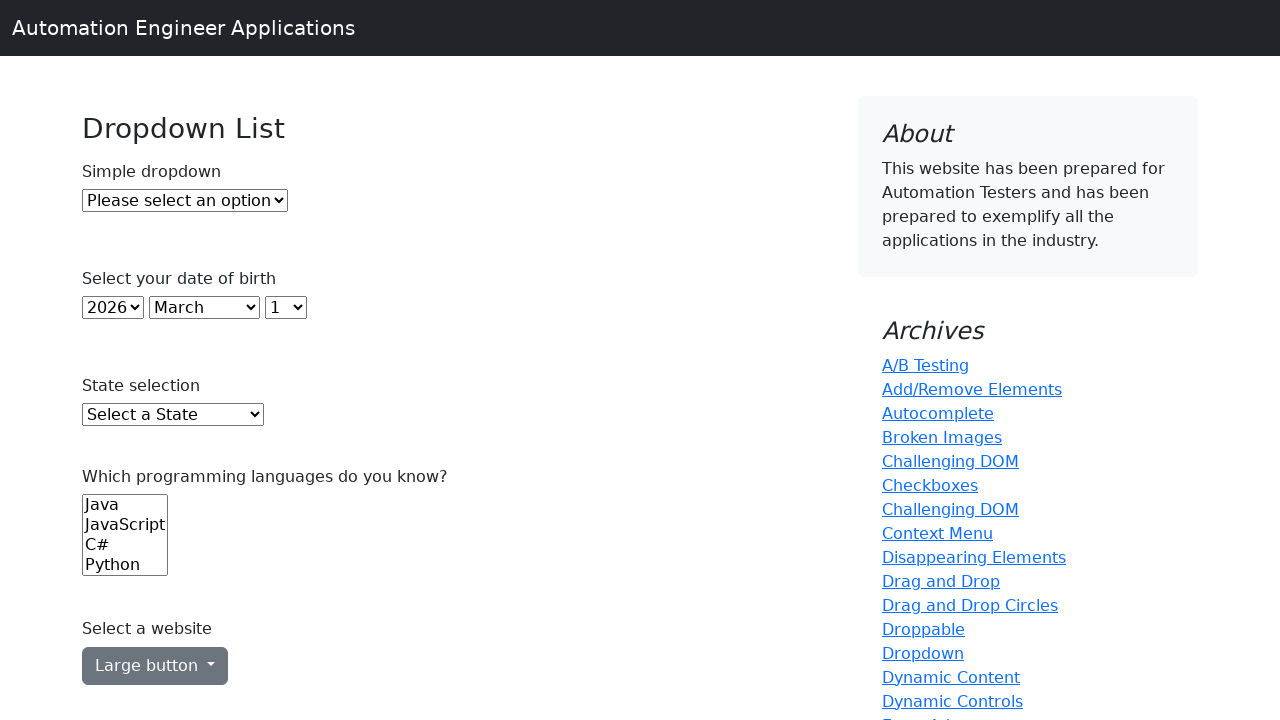

Selected year 2000 from year dropdown on #year
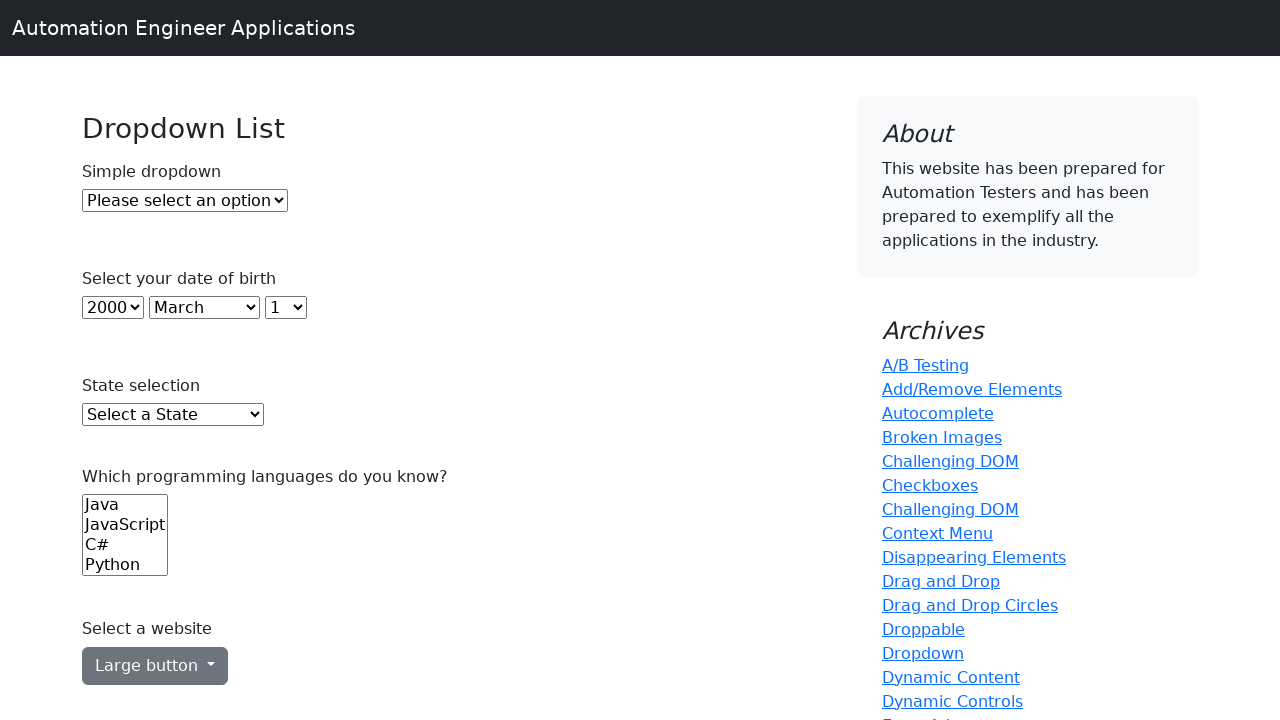

Selected February (index 1) from month dropdown on #month
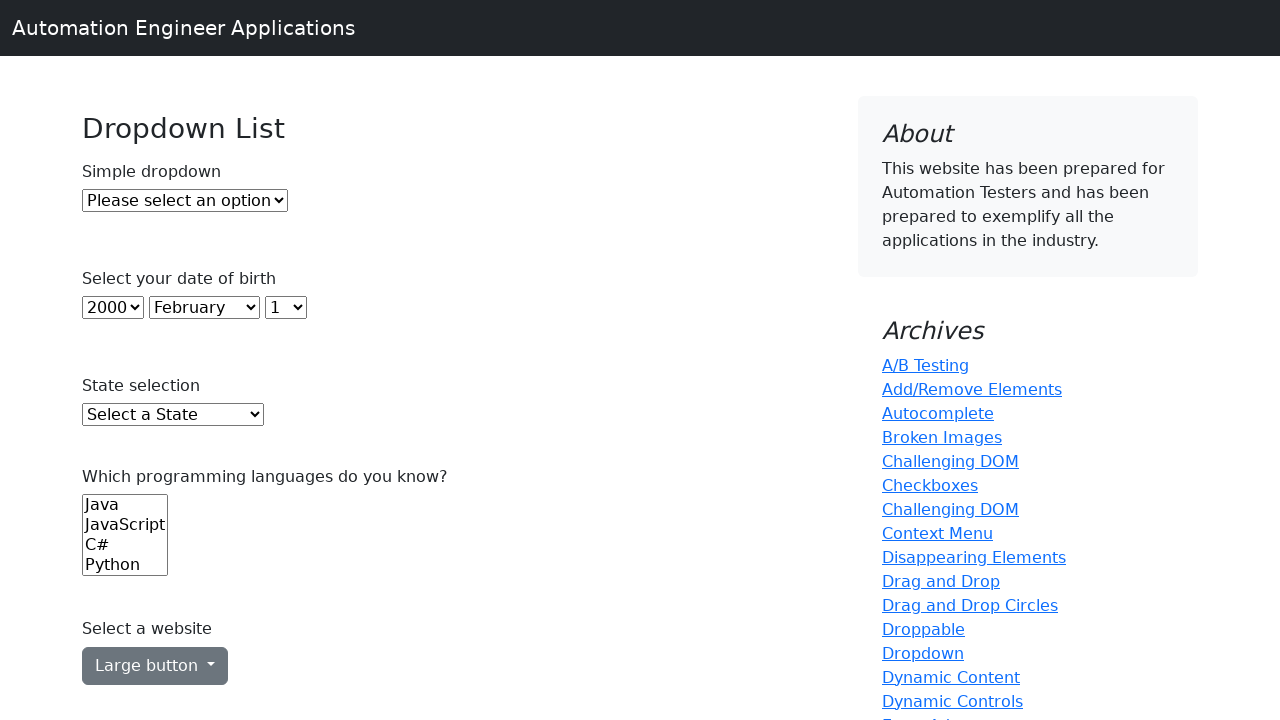

Selected day 15 from day dropdown on #day
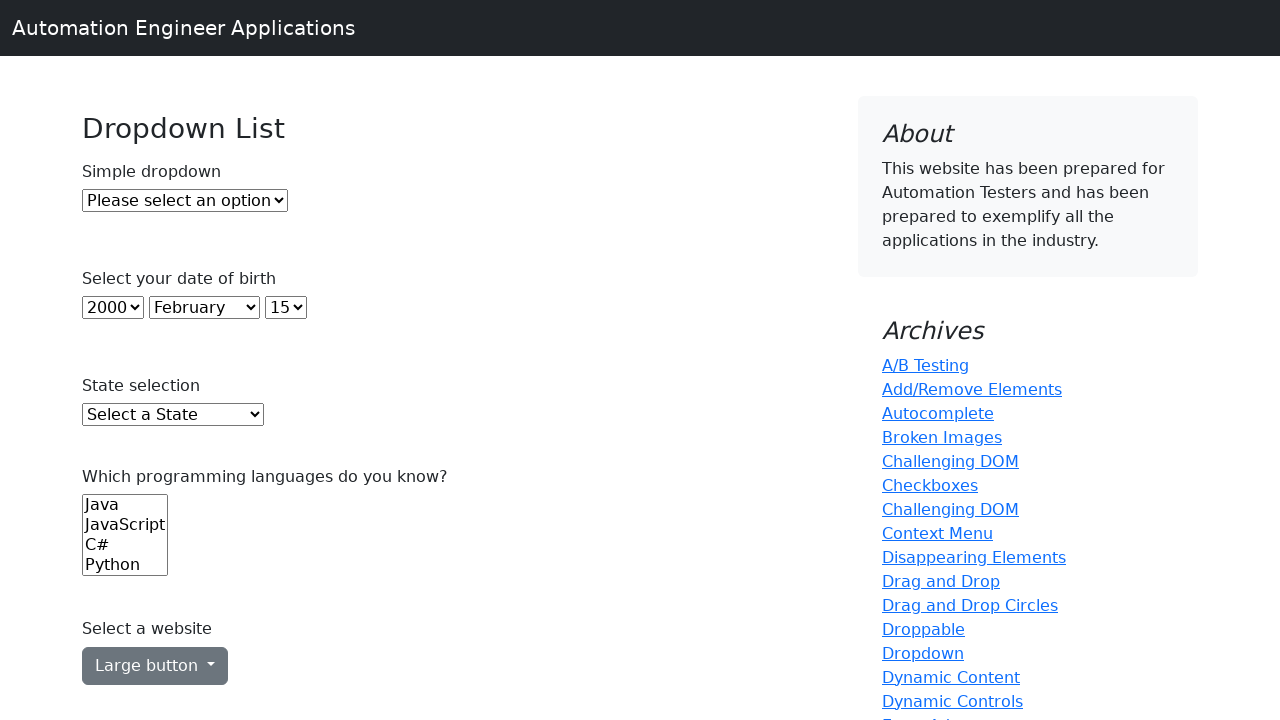

Retrieved selected year value from dropdown
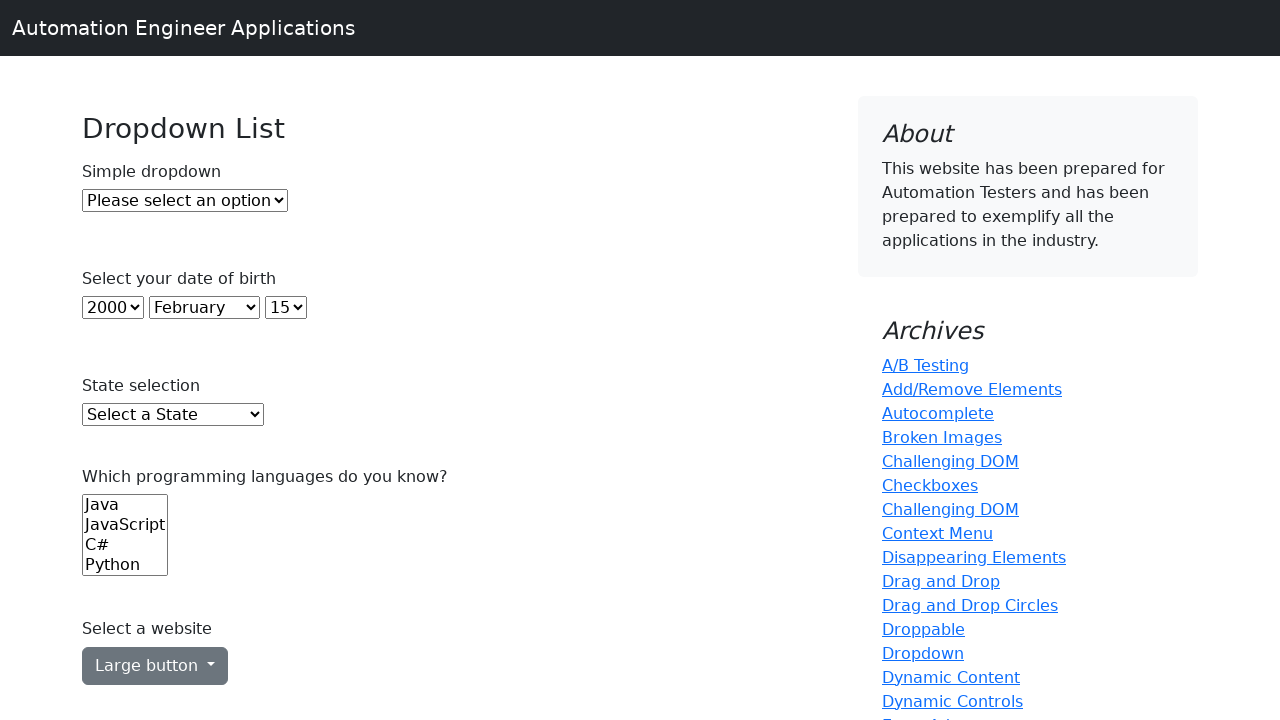

Verified that year 2000 is selected in year dropdown
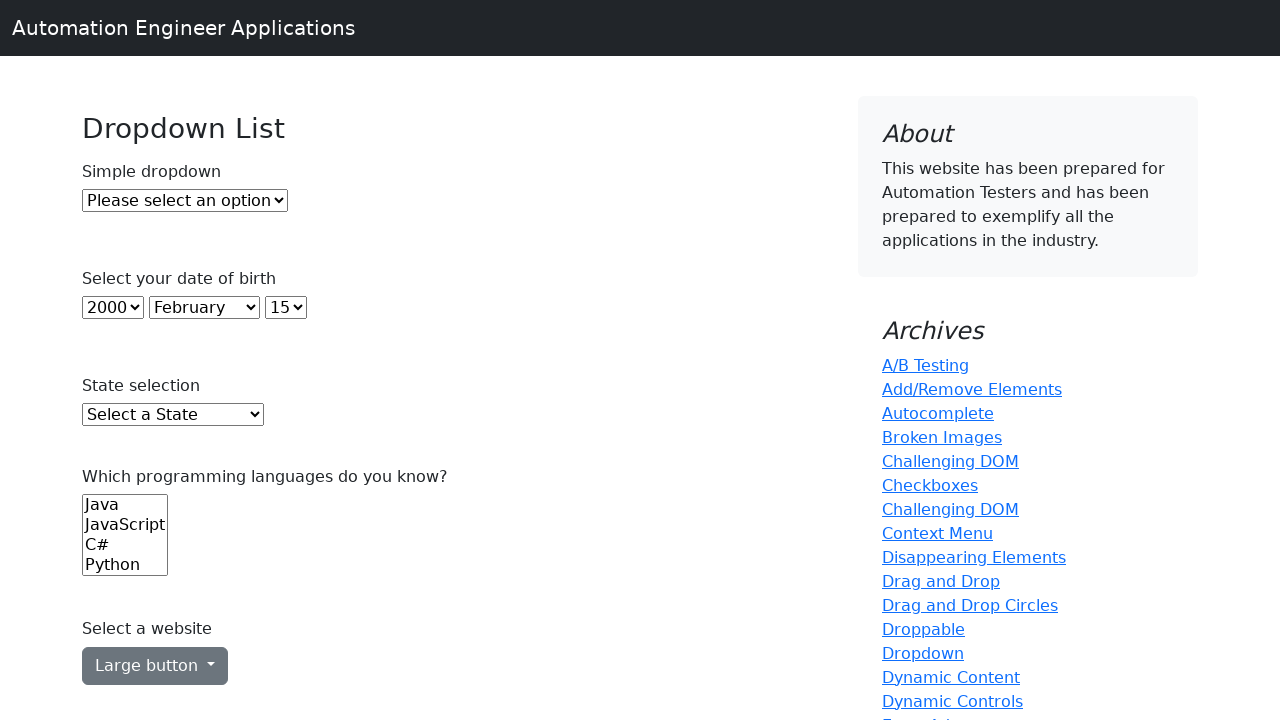

Retrieved all month options from month dropdown
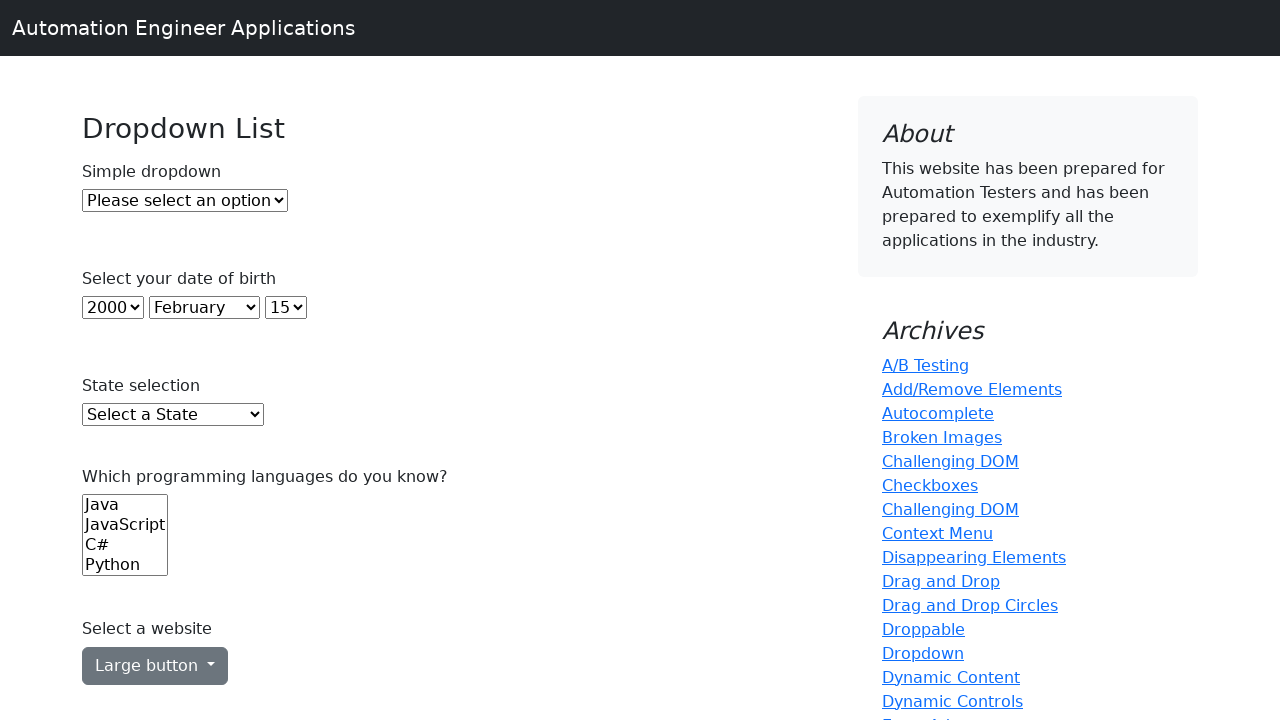

Displayed all available months: ['January', 'February', 'March', 'April', 'May', 'June', 'July', 'August', 'September', 'October', 'November', 'December']
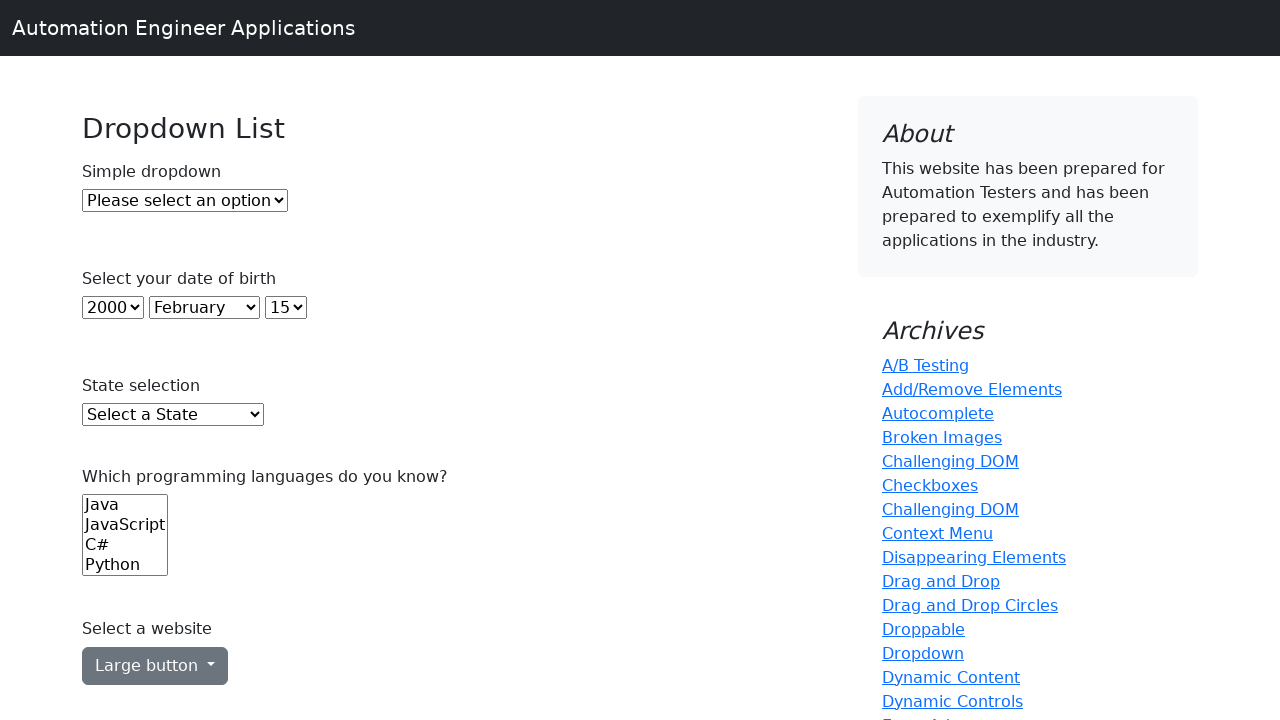

Verified that April exists as a month option in the dropdown
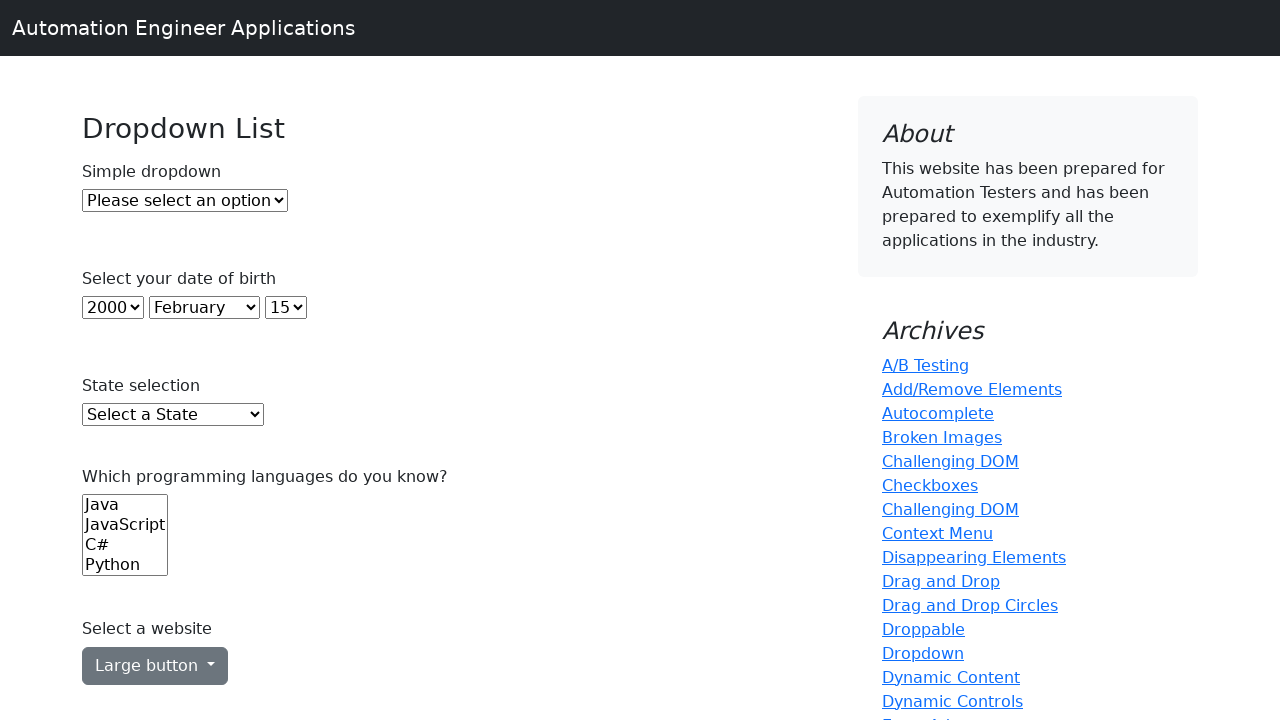

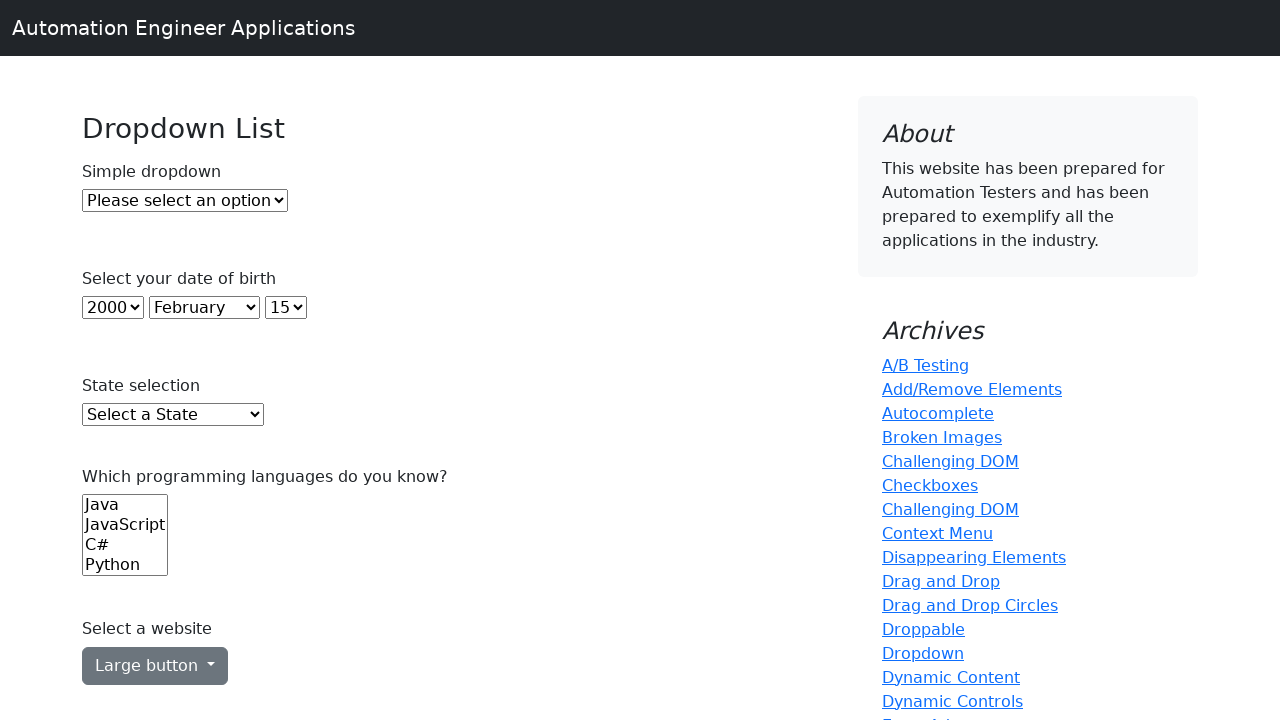